Tests various mouse events on a training website including single clicks, double-clicks, and right-click context menu interactions on different elements.

Starting URL: https://training-support.net/webelements/mouse-events

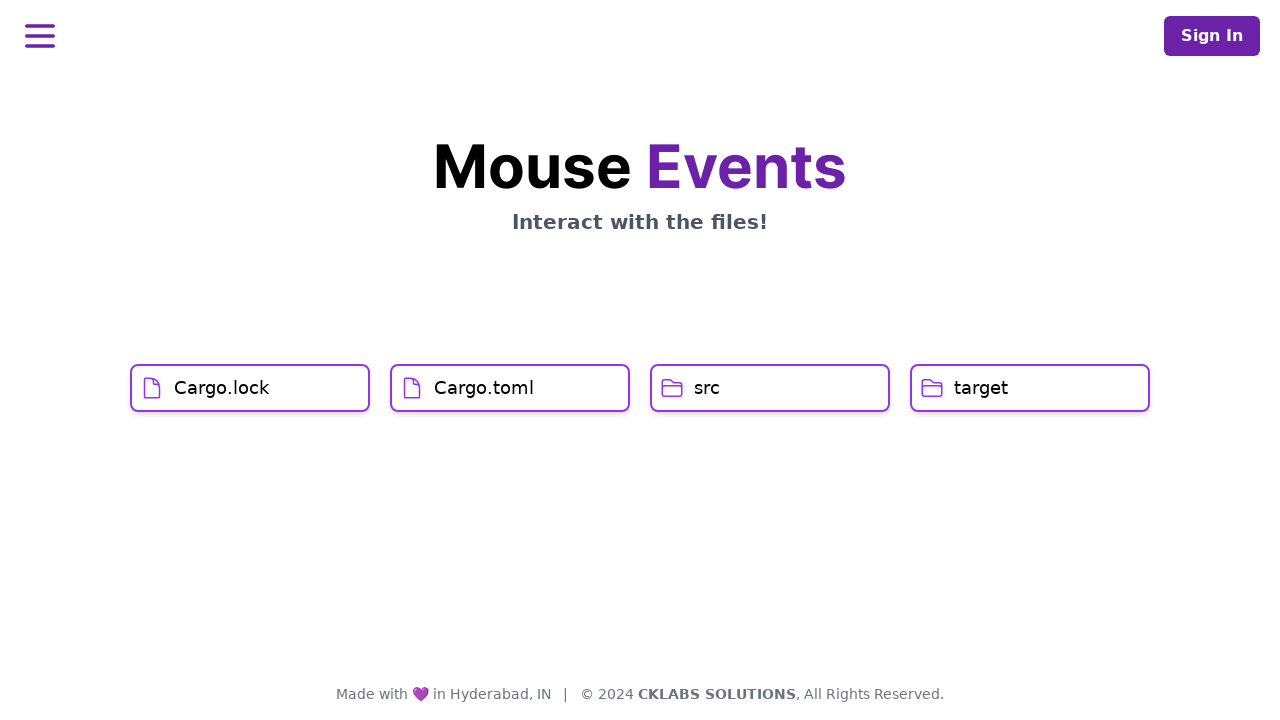

Clicked on 'Cargo.lock' element at (222, 388) on xpath=//h1[text()='Cargo.lock']
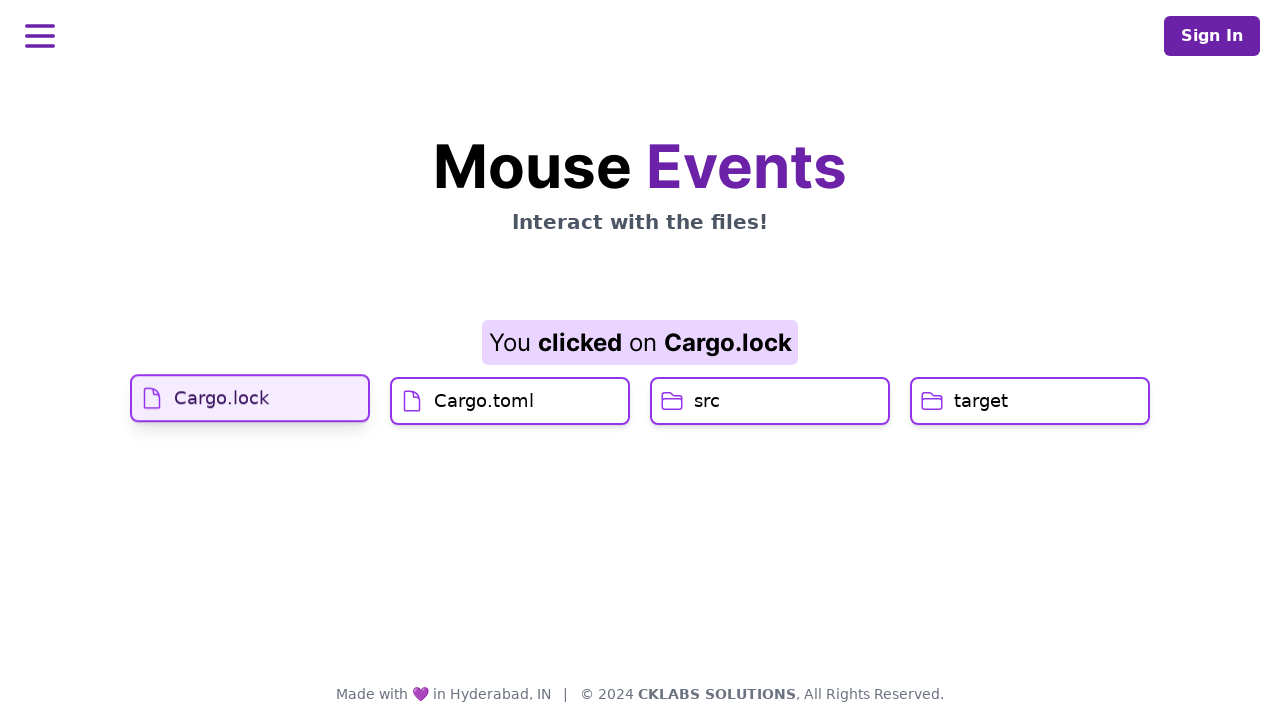

Clicked on 'Cargo.toml' element at (484, 420) on xpath=//h1[text()='Cargo.toml']
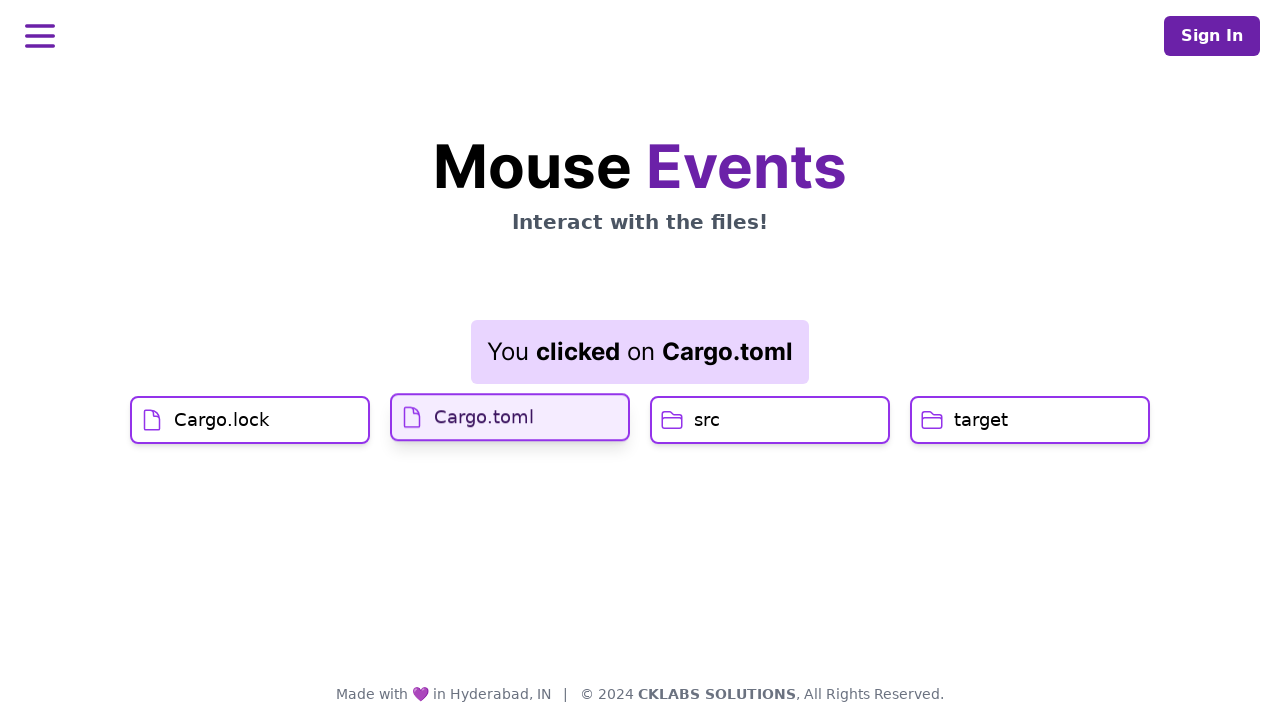

Result message displayed after single clicks
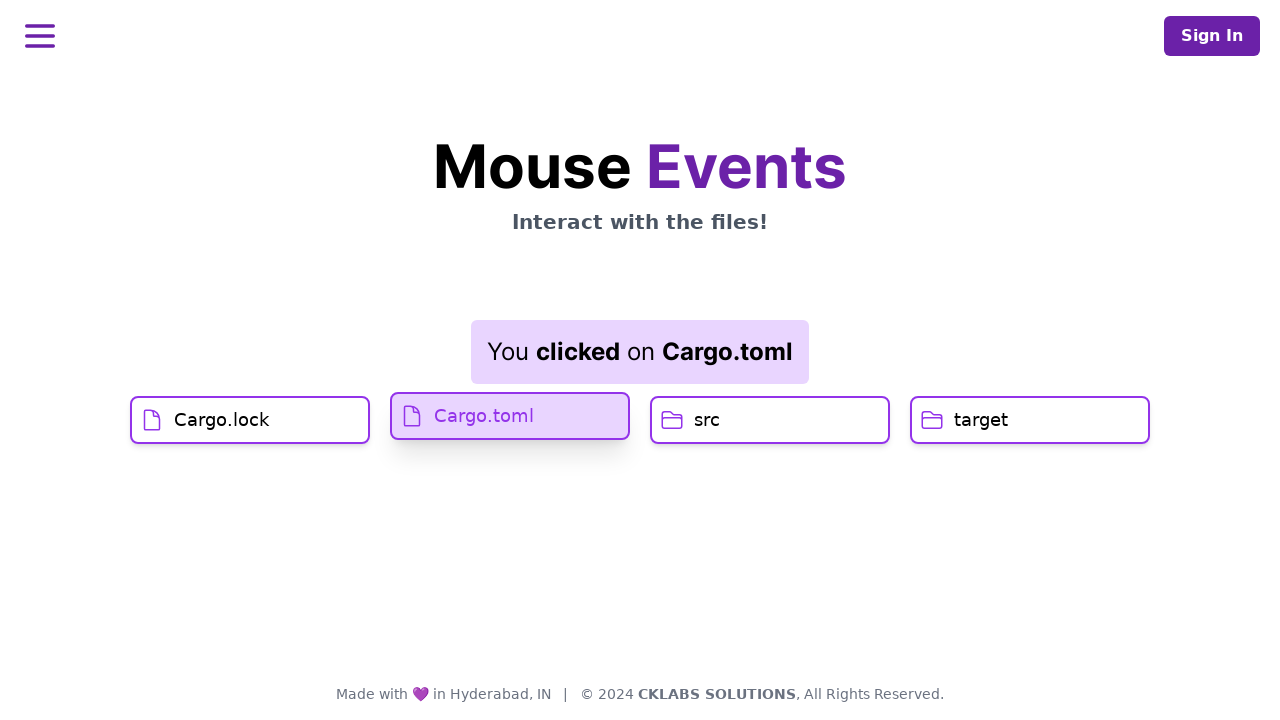

Double-clicked on 'src' button at (707, 420) on xpath=//h1[text()='src']
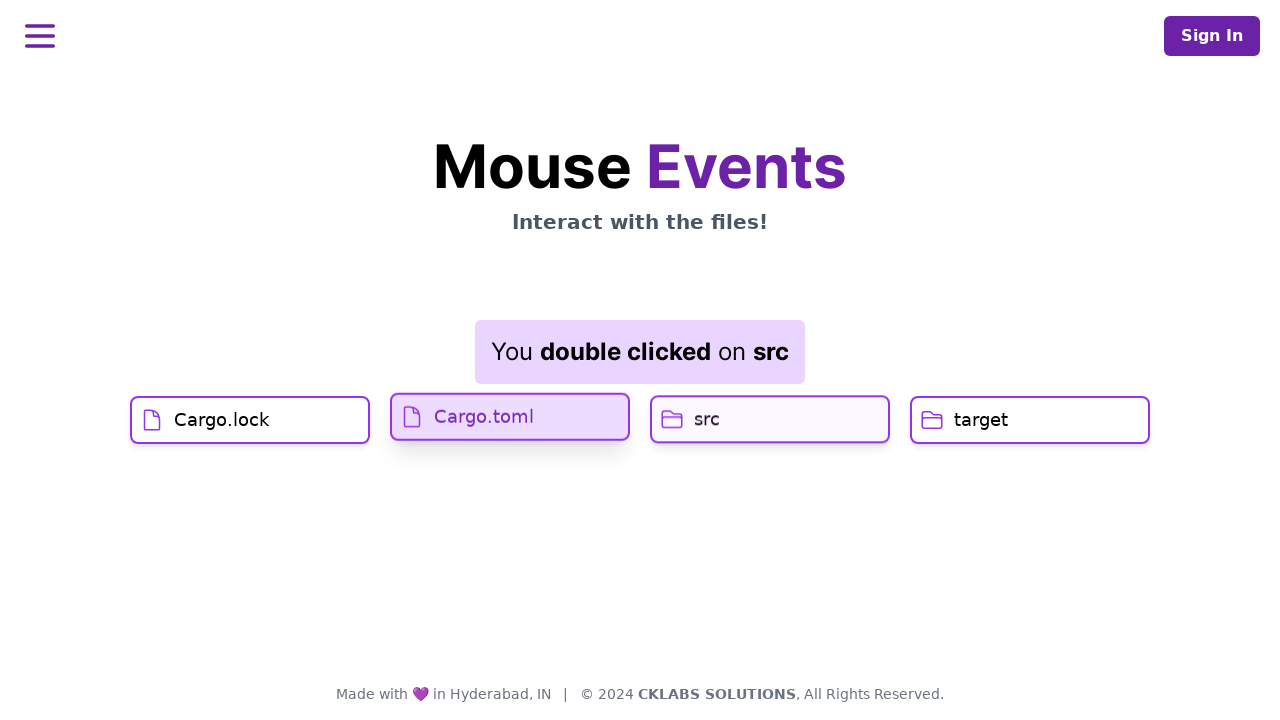

Right-clicked on 'target' button to open context menu at (981, 420) on //h1[text()='target']
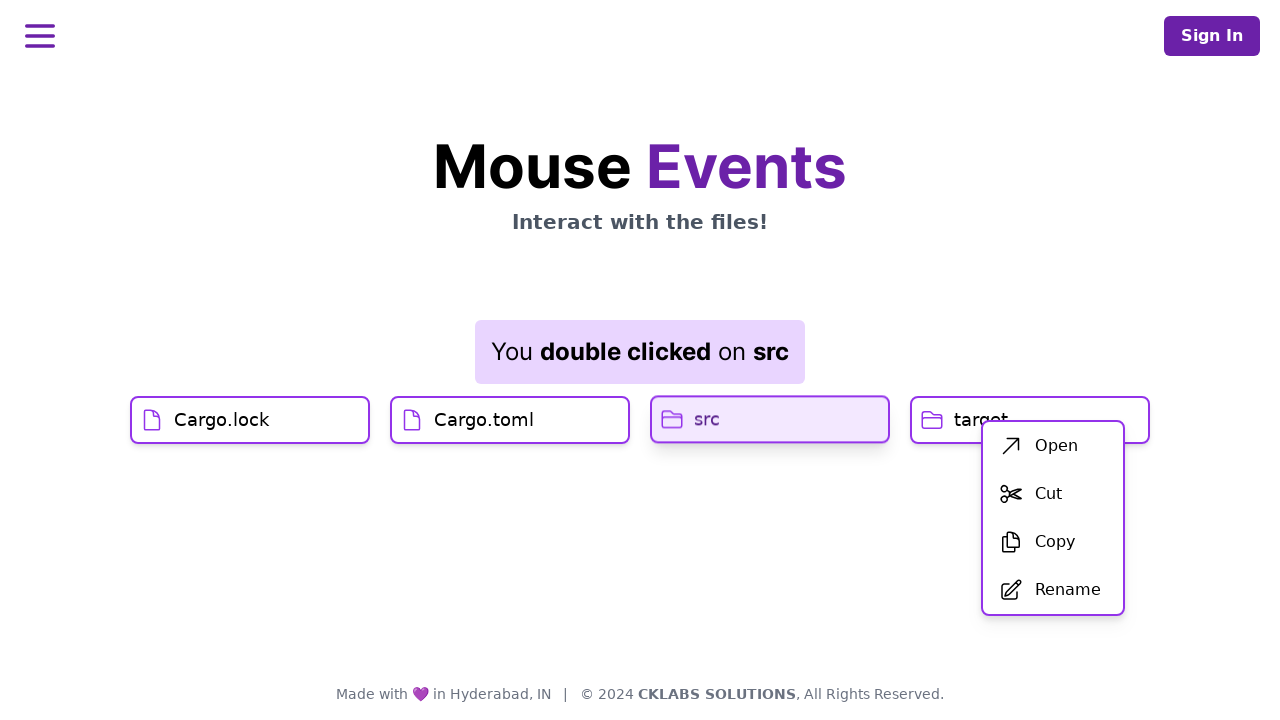

Context menu appeared
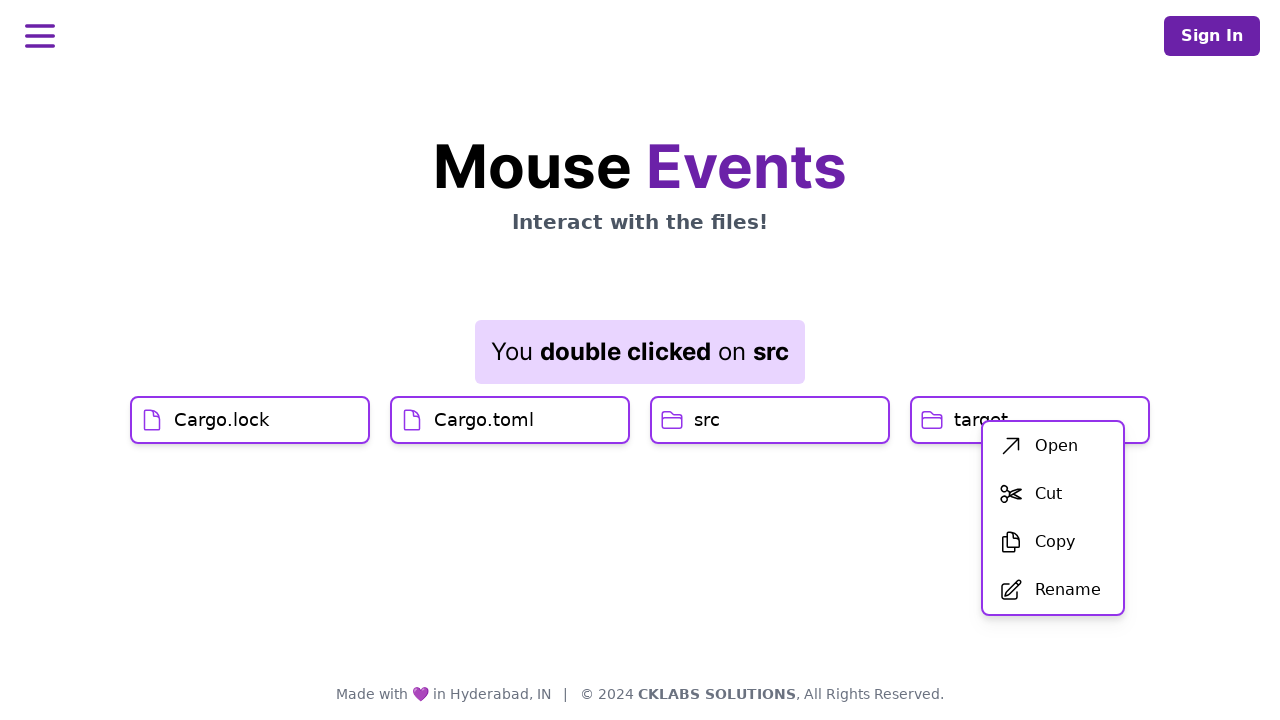

Clicked first menu item (Open) from context menu at (1053, 446) on xpath=//div[@id='menu']/div/ul/li[1]
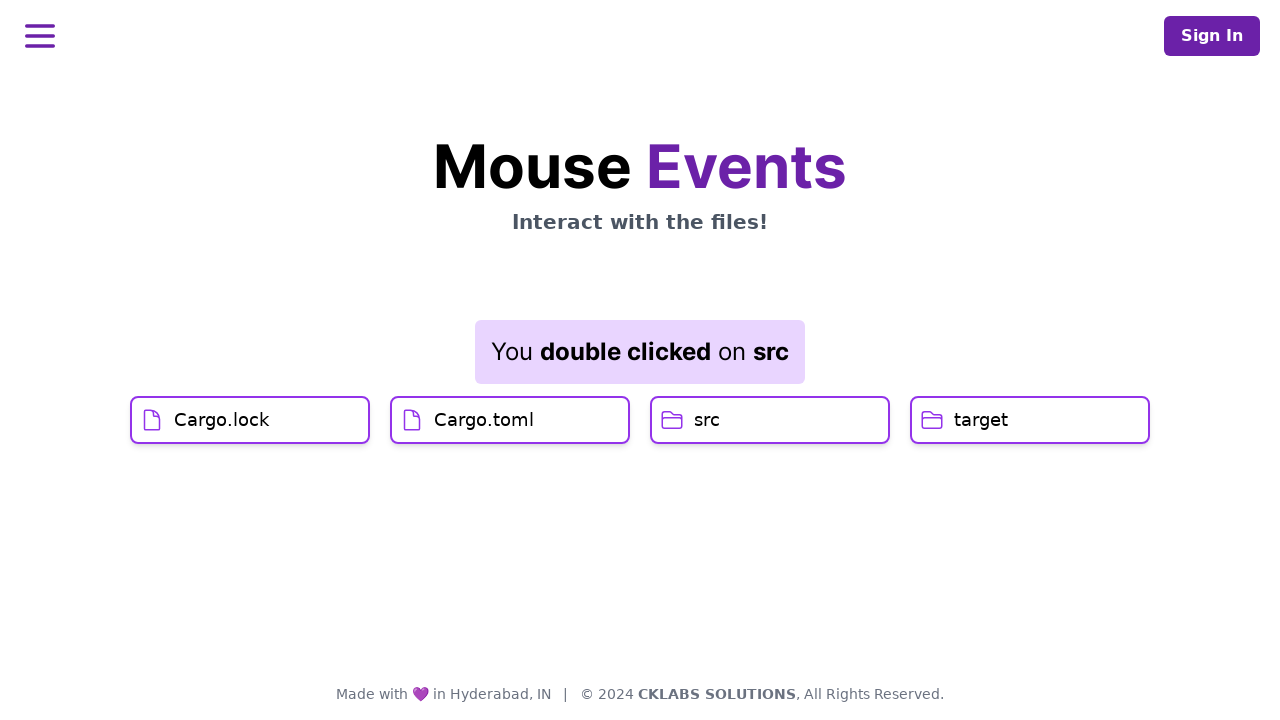

Result message updated after context menu action
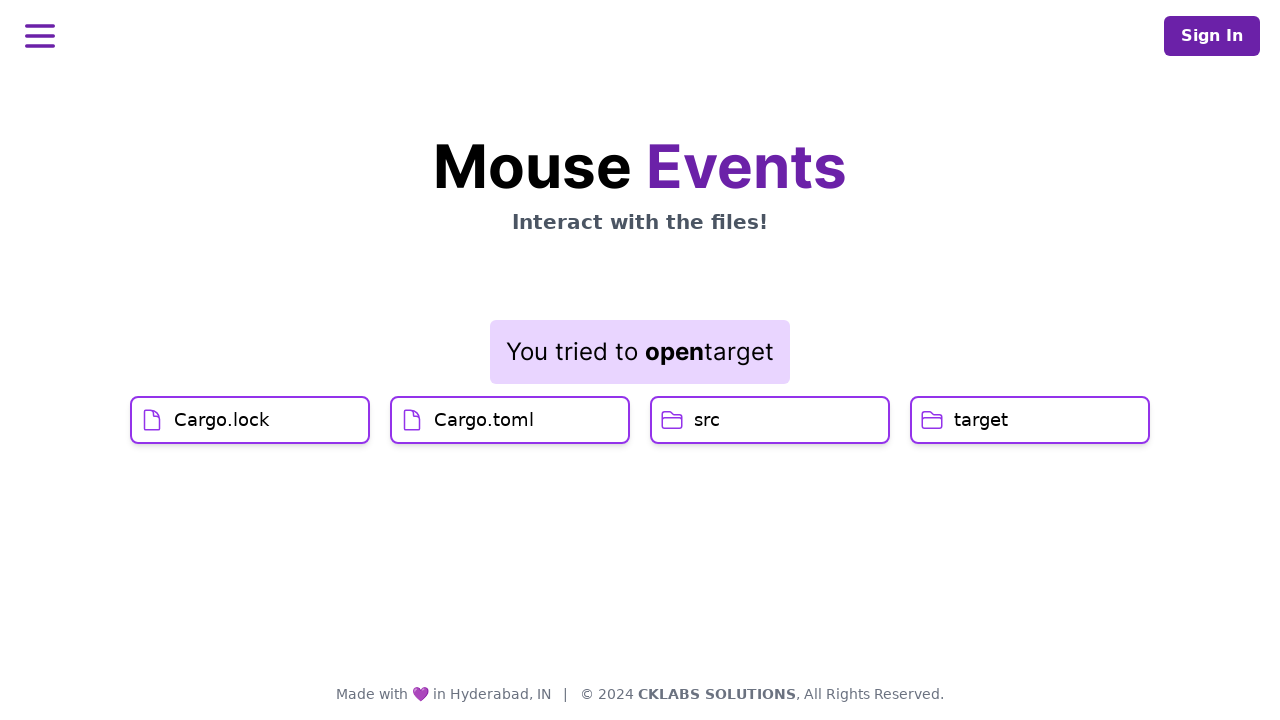

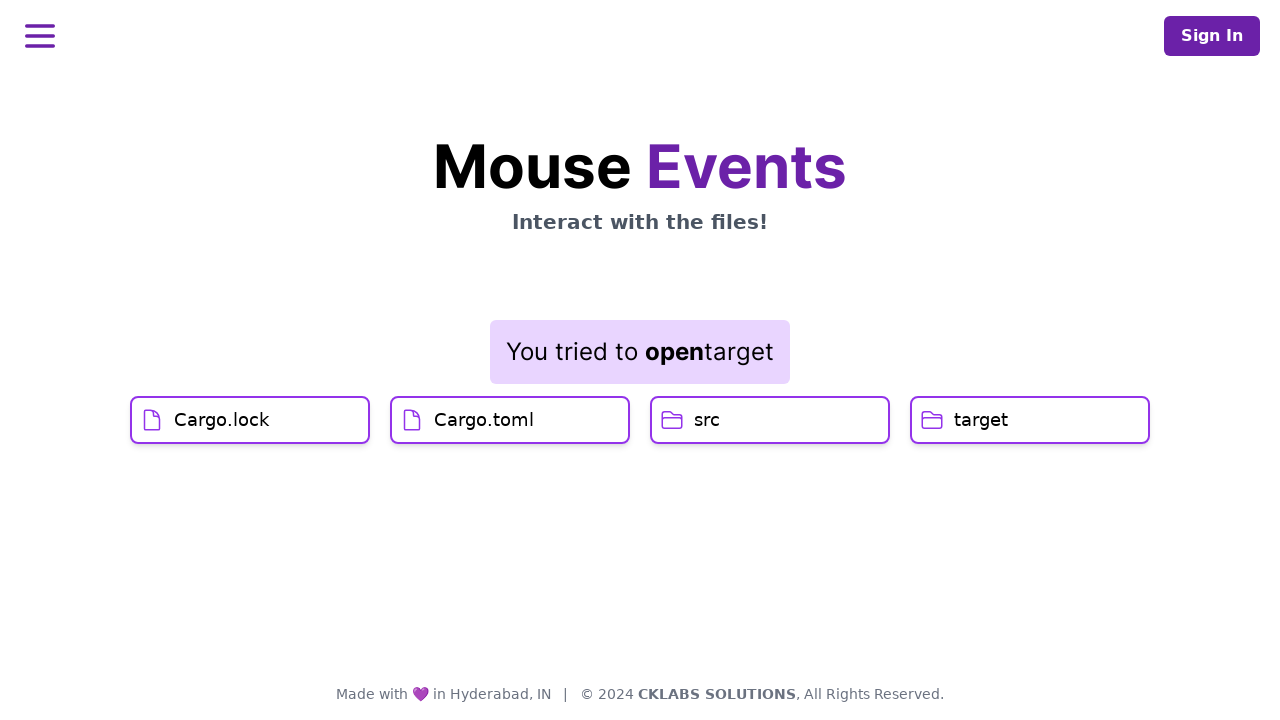